Tests clicking on the search button on an eCommerce homepage

Starting URL: https://ecommerce-playground.lambdatest.io/

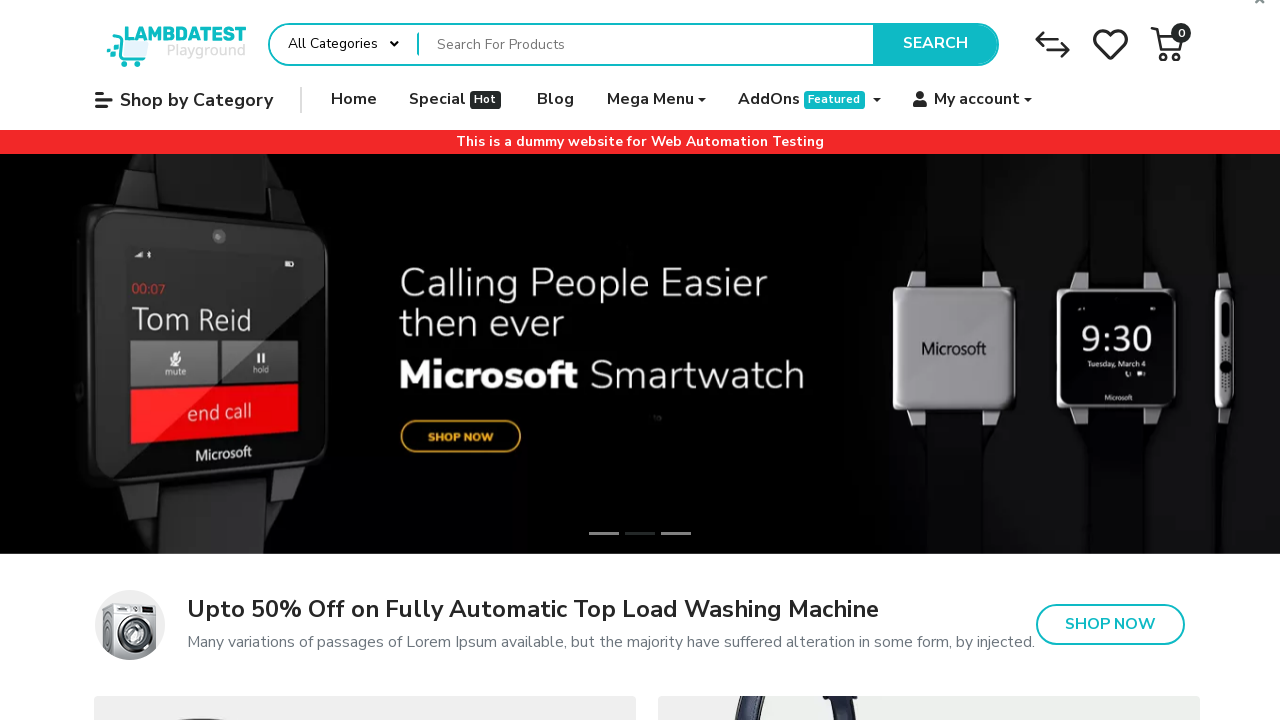

Clicked the search button on eCommerce homepage at (935, 44) on internal:role=button[name="Search"i]
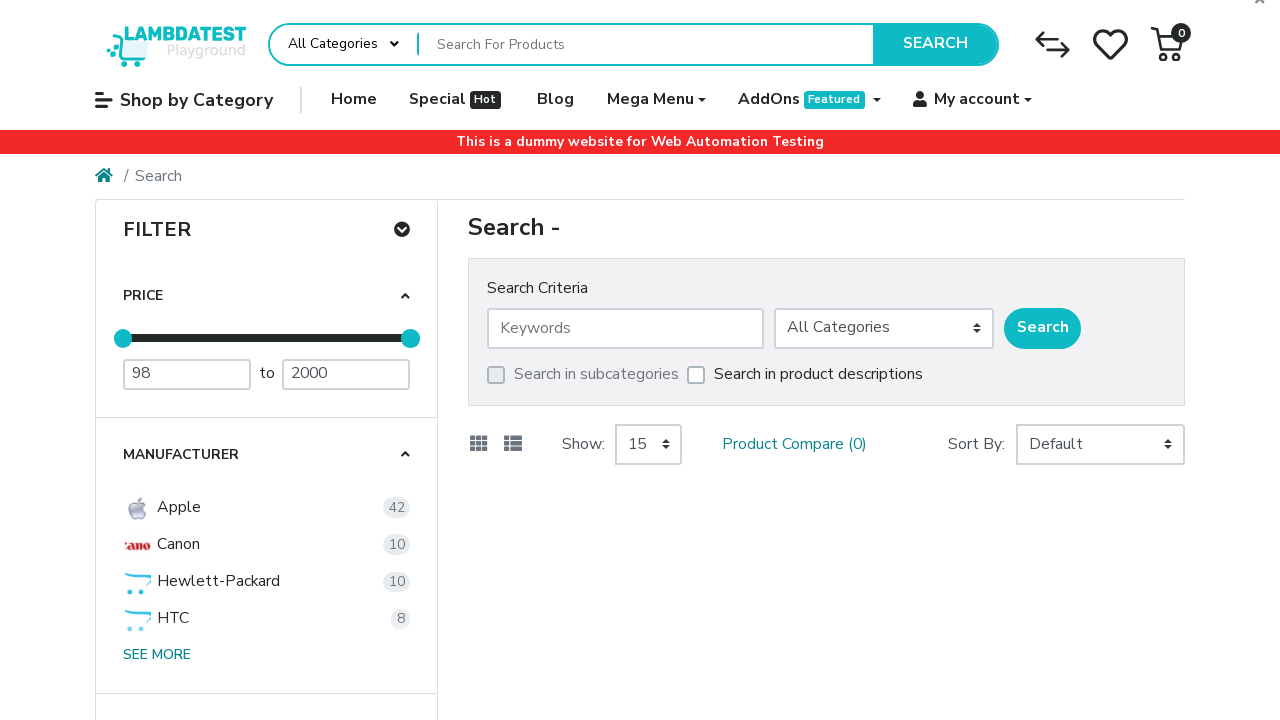

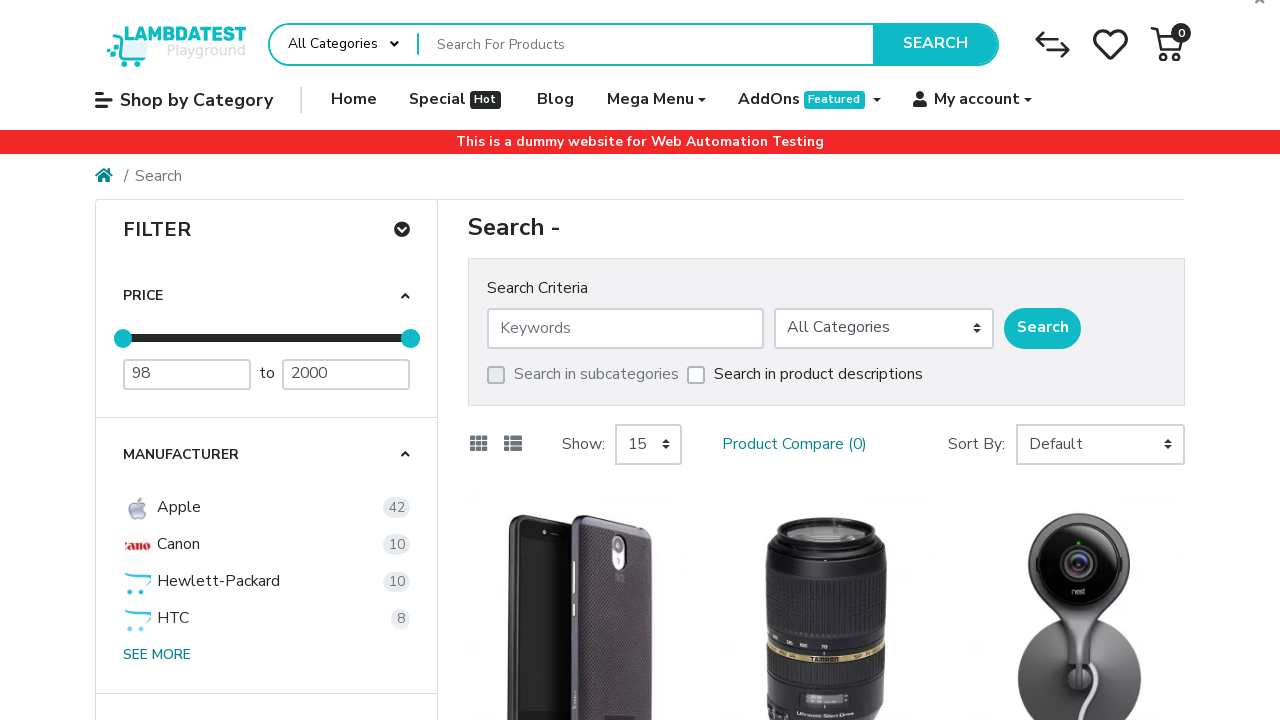